Creates a new paste on Pastebin with specific code content, sets expiration to 10 minutes, syntax highlighting to Bash, enters a paste name, and verifies the page title matches the paste name after creation.

Starting URL: https://pastebin.com/

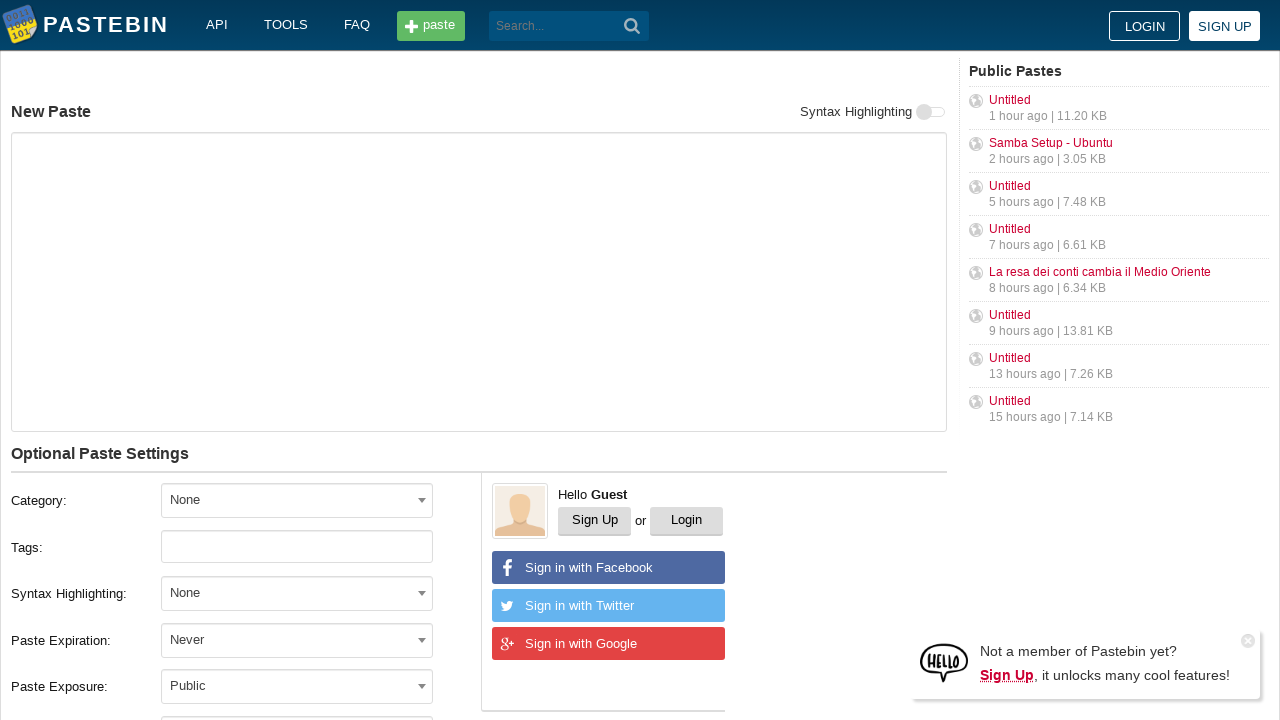

Filled paste text area with bash commands on textarea#postform-text
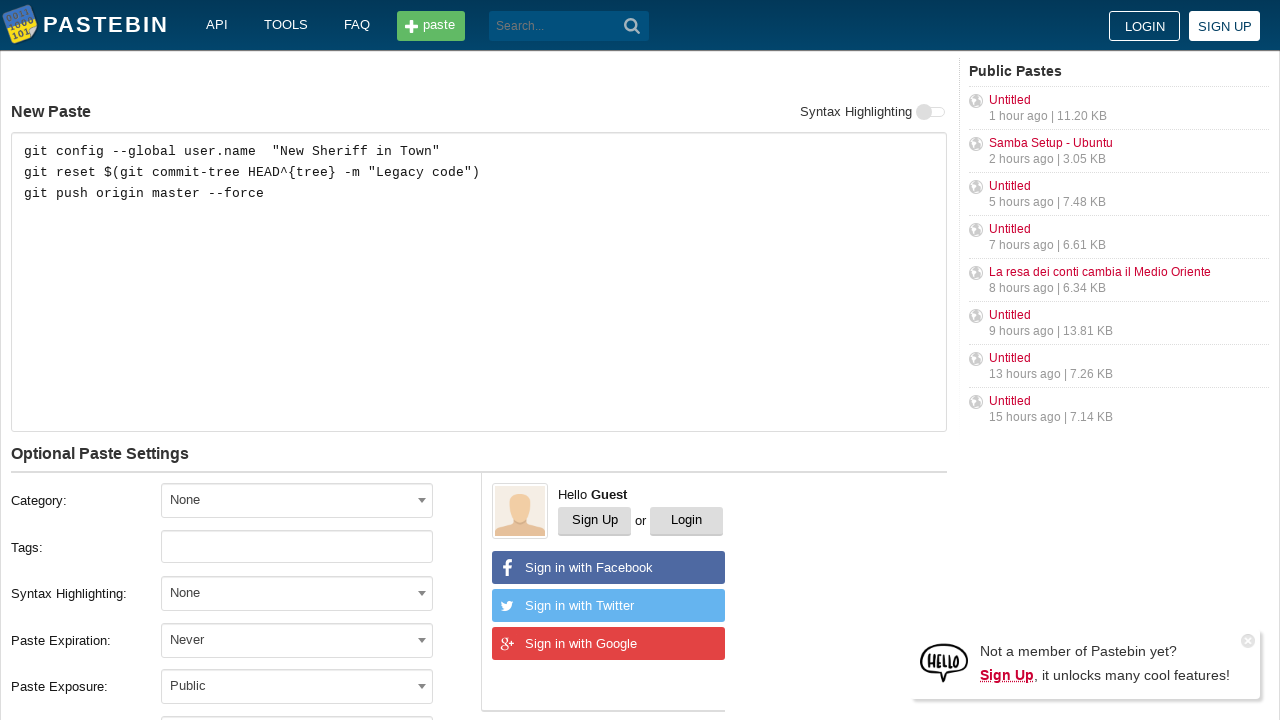

Clicked expiration dropdown at (297, 640) on span#select2-postform-expiration-container
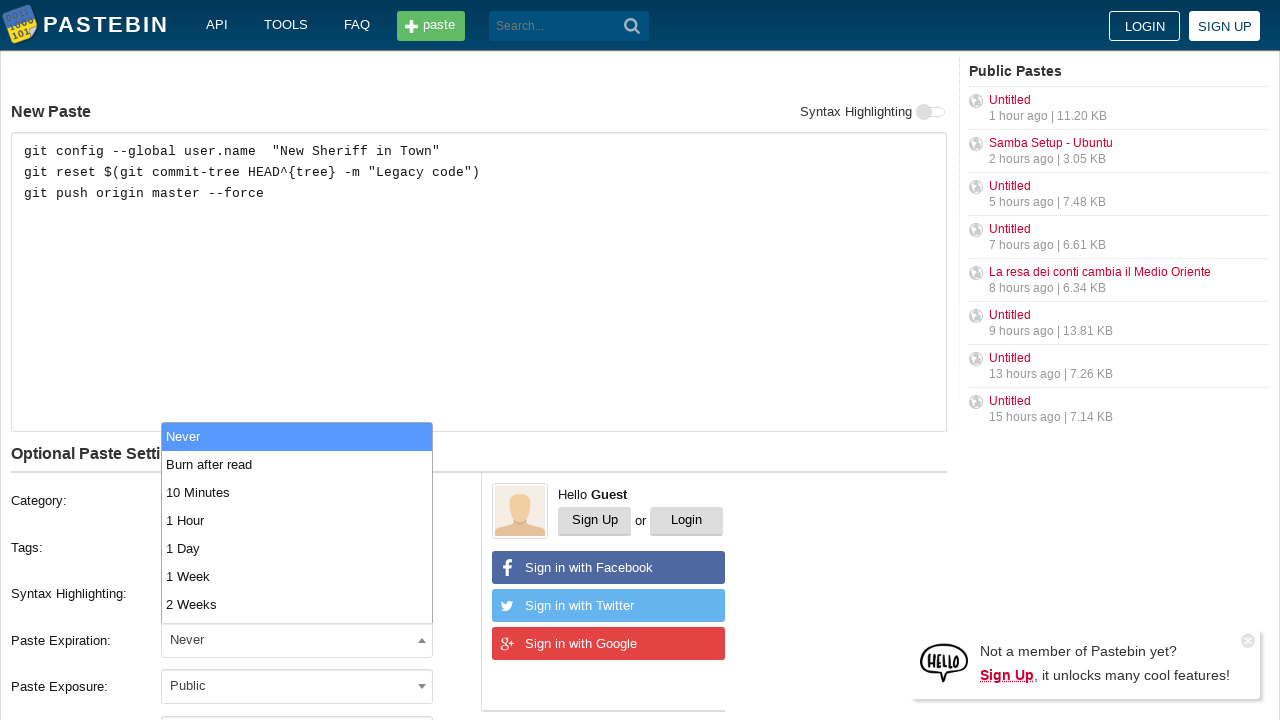

Selected 10 Minutes expiration option at (297, 492) on li:has-text('10 Minutes')
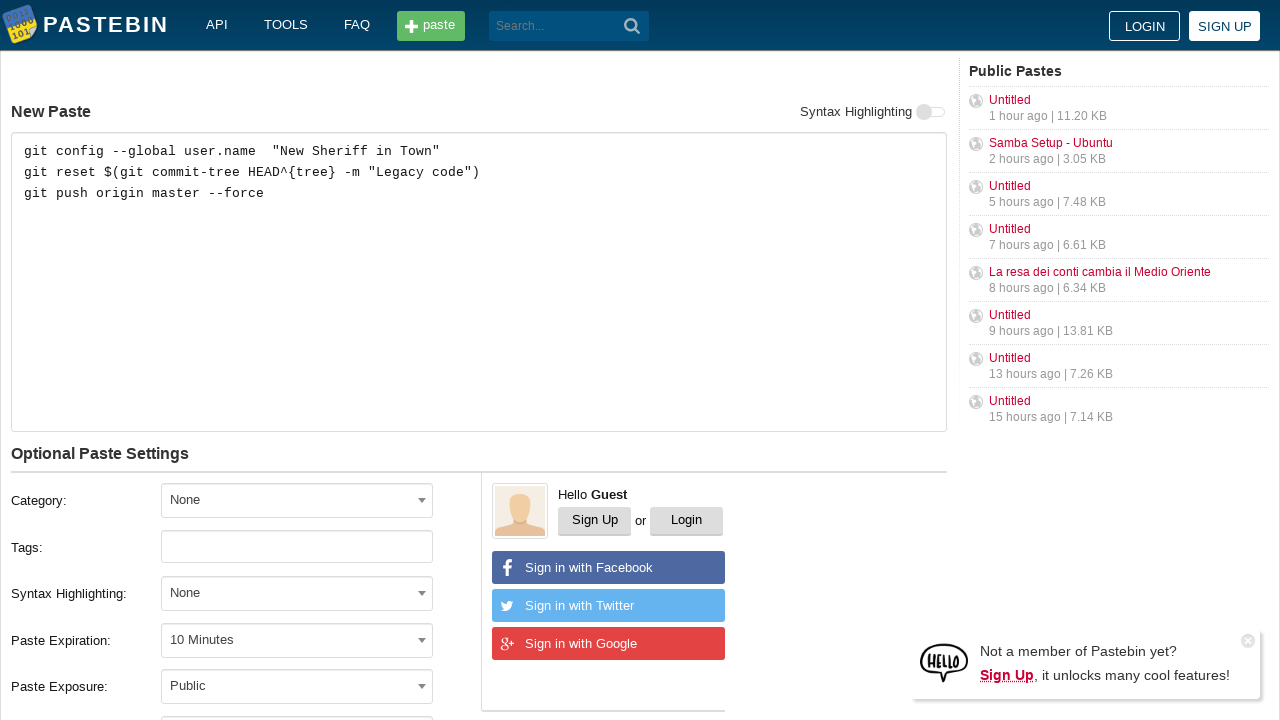

Clicked syntax highlighting dropdown at (297, 593) on span#select2-postform-format-container
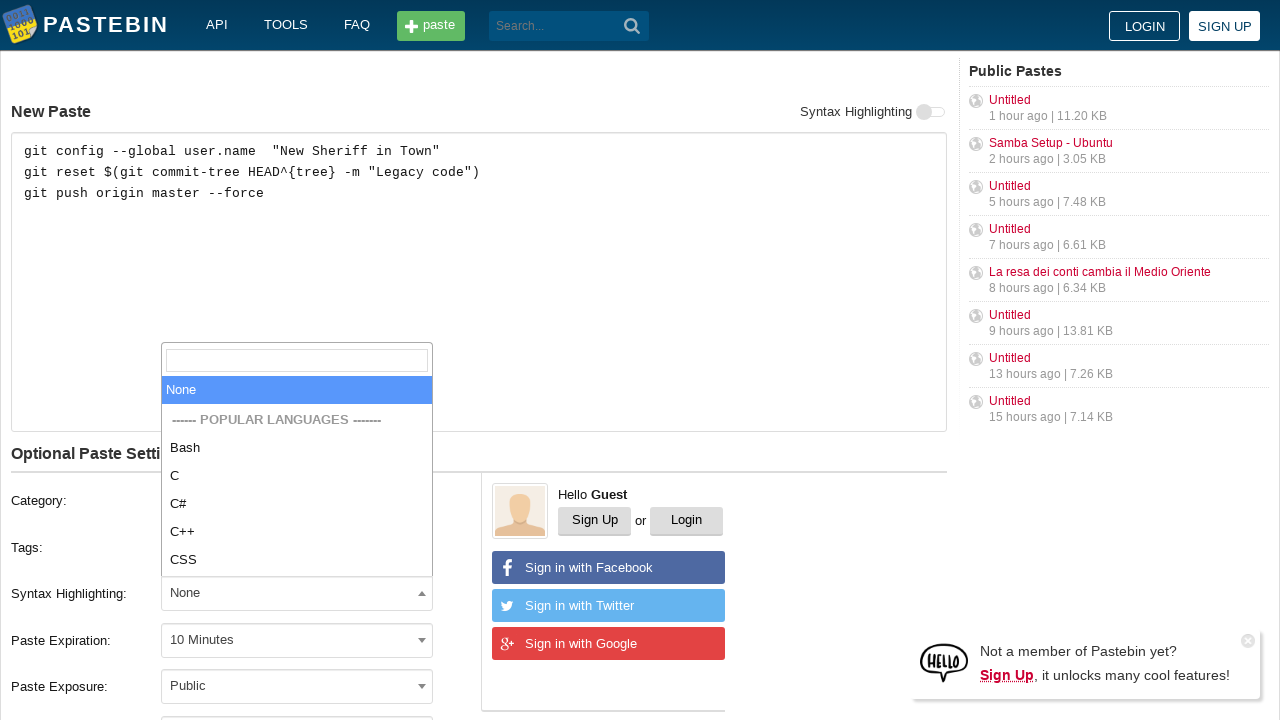

Typed 'Bash' in syntax highlighting search field on input.select2-search__field
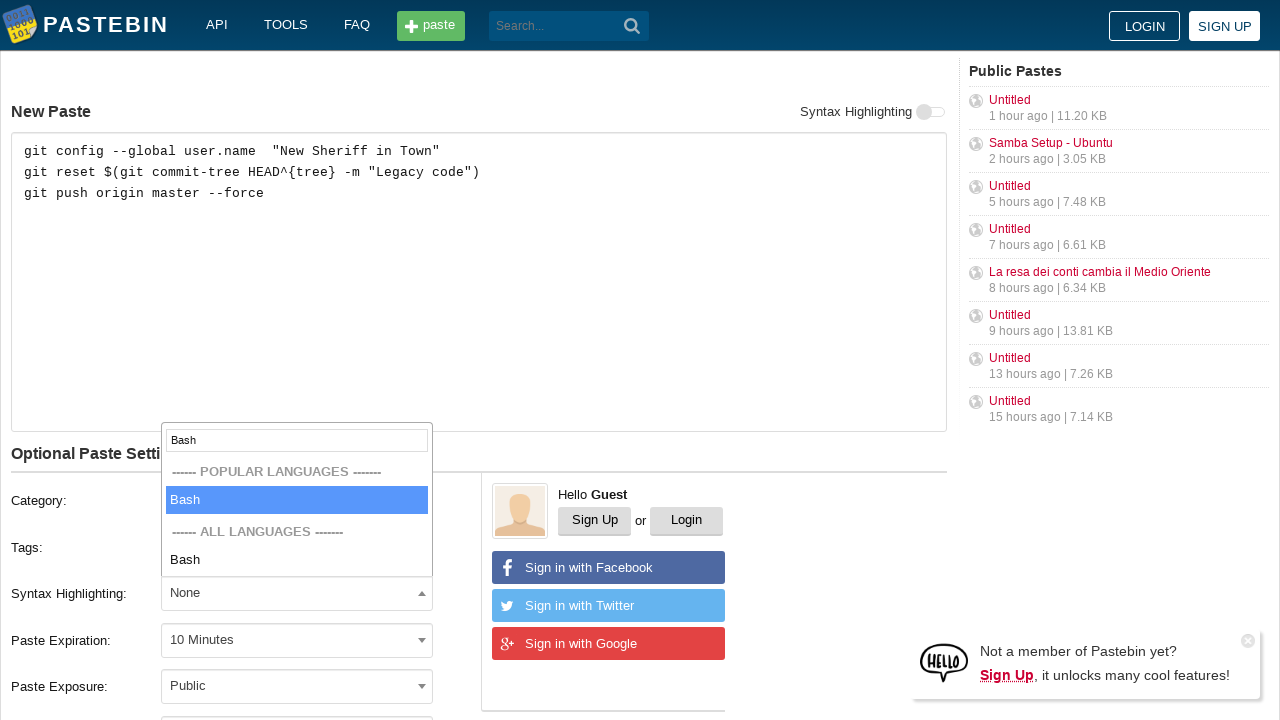

Selected Bash syntax highlighting option at (297, 486) on li:has-text('Bash')
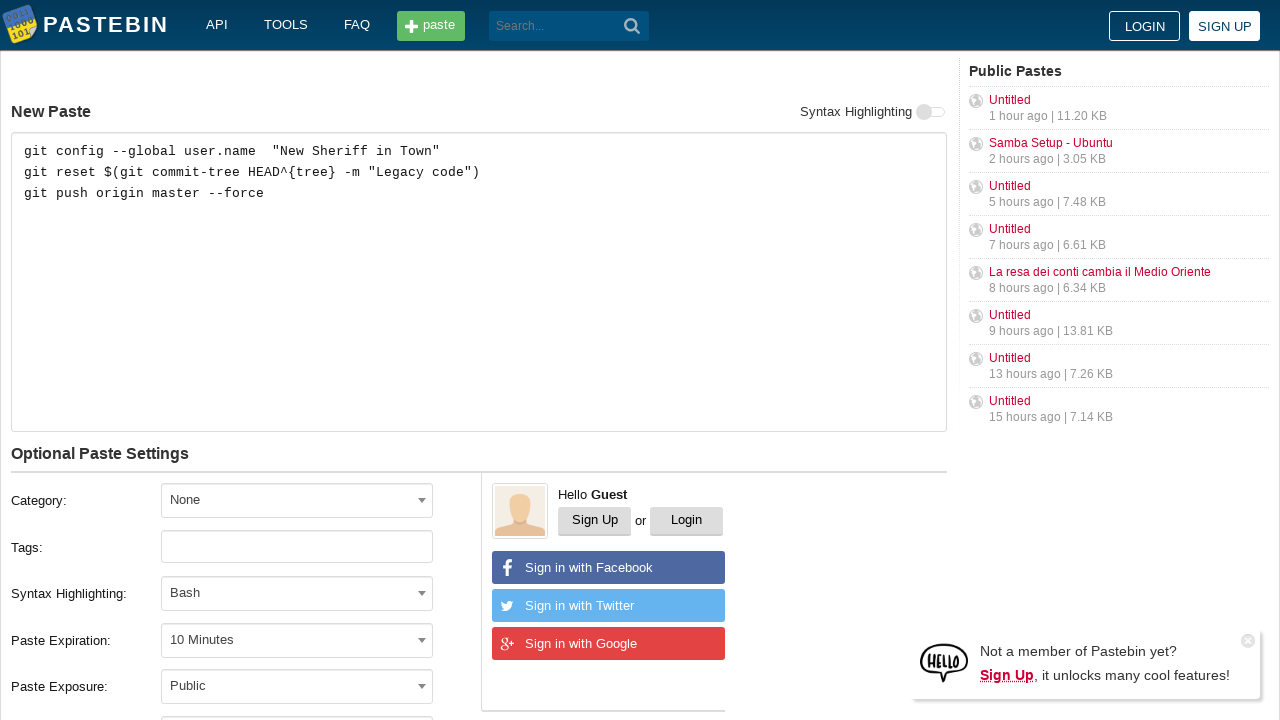

Entered paste name 'how to gain dominance among developers' on input#postform-name
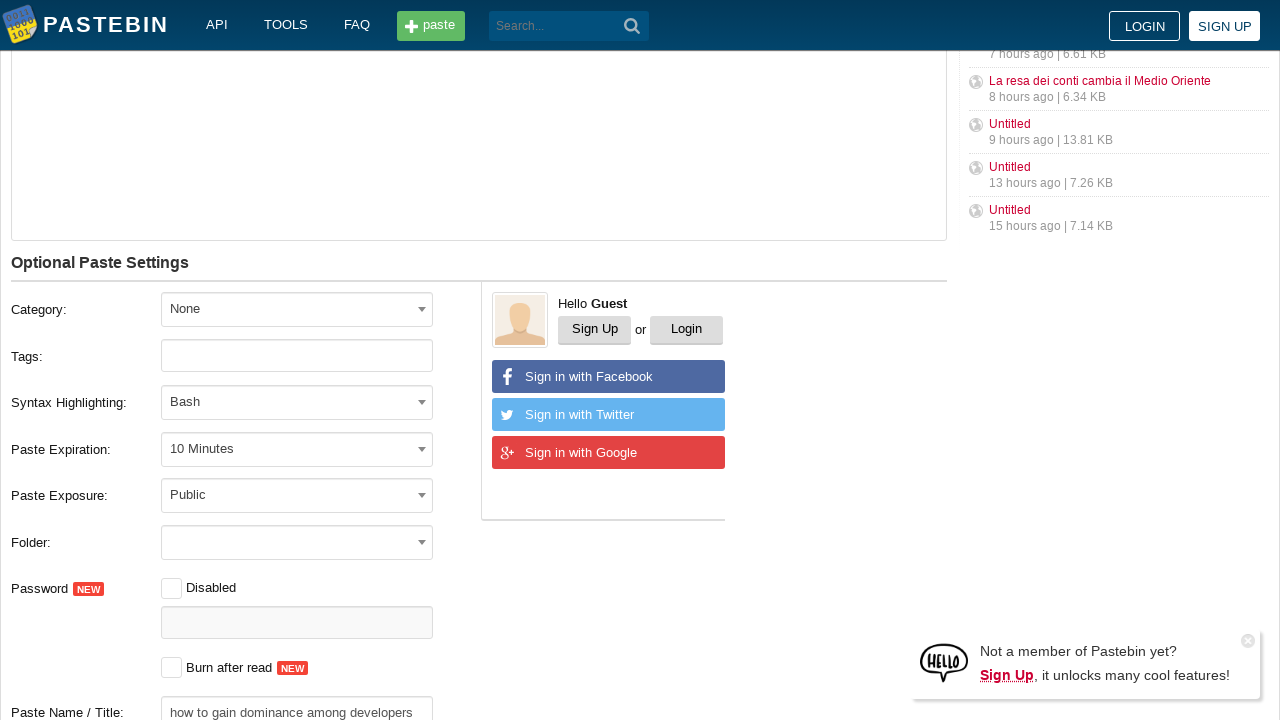

Clicked submit button to create paste at (632, 26) on button[type='submit']
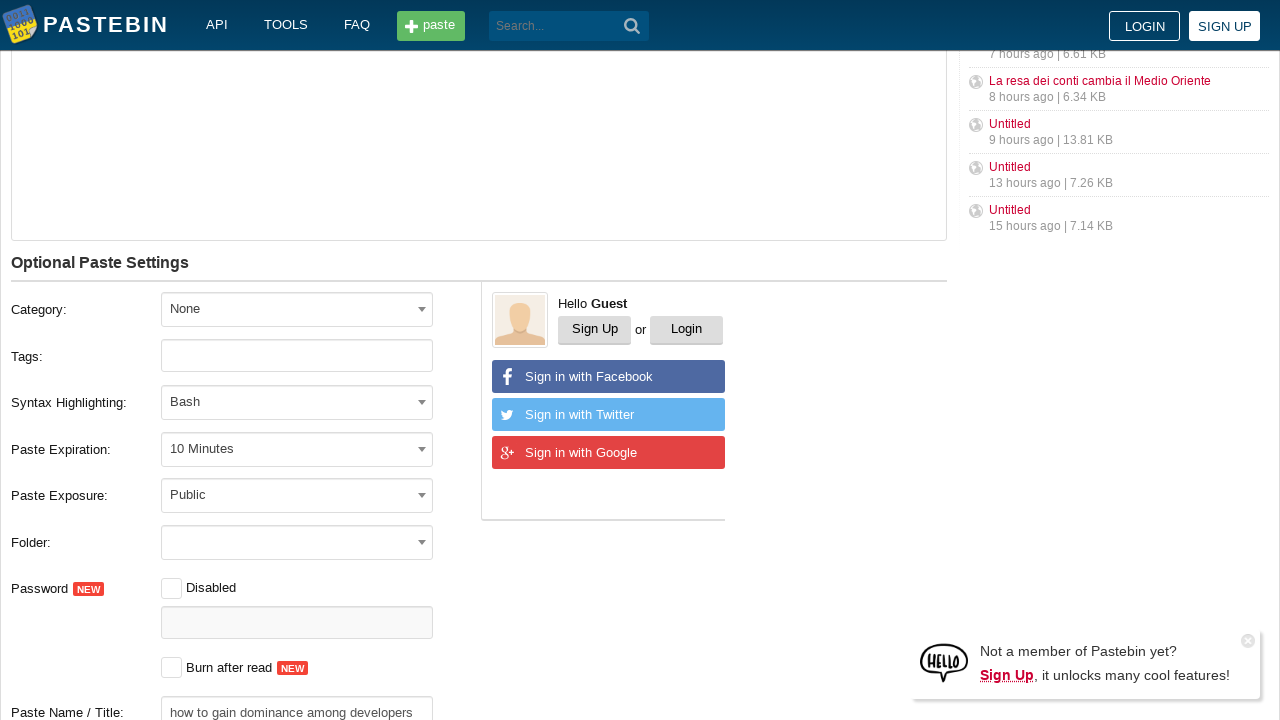

Waited for page to load after paste creation
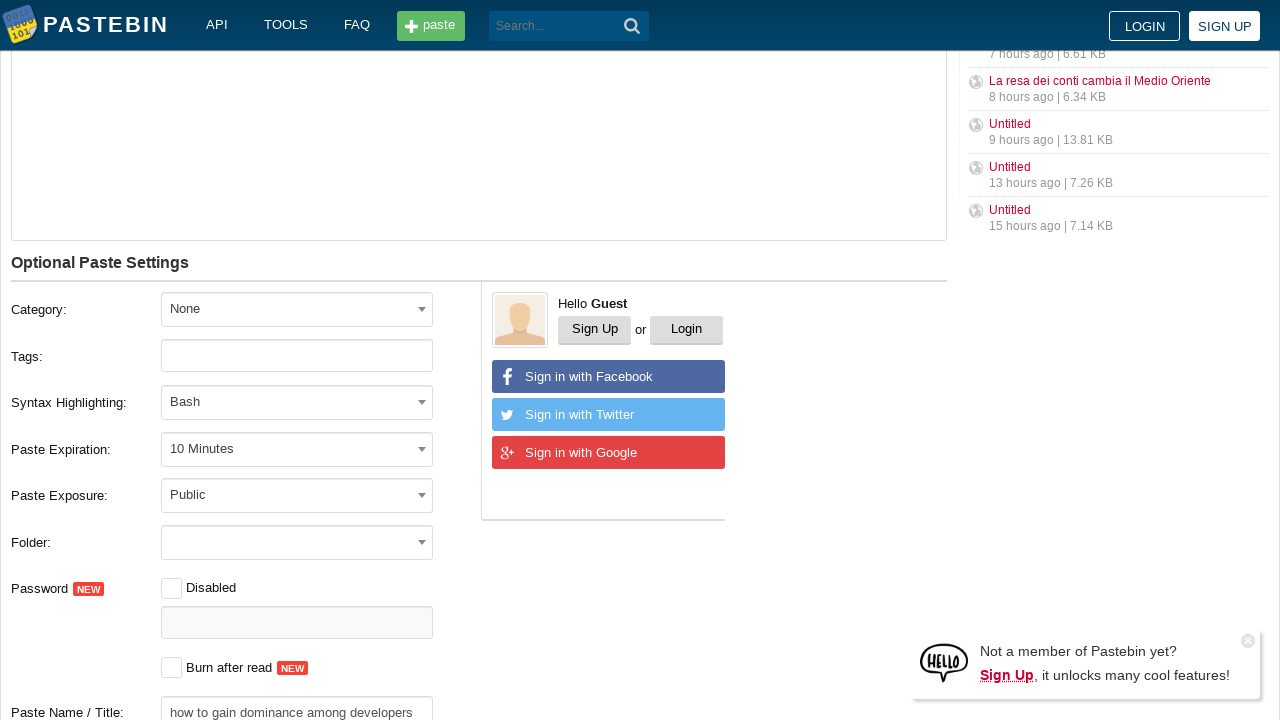

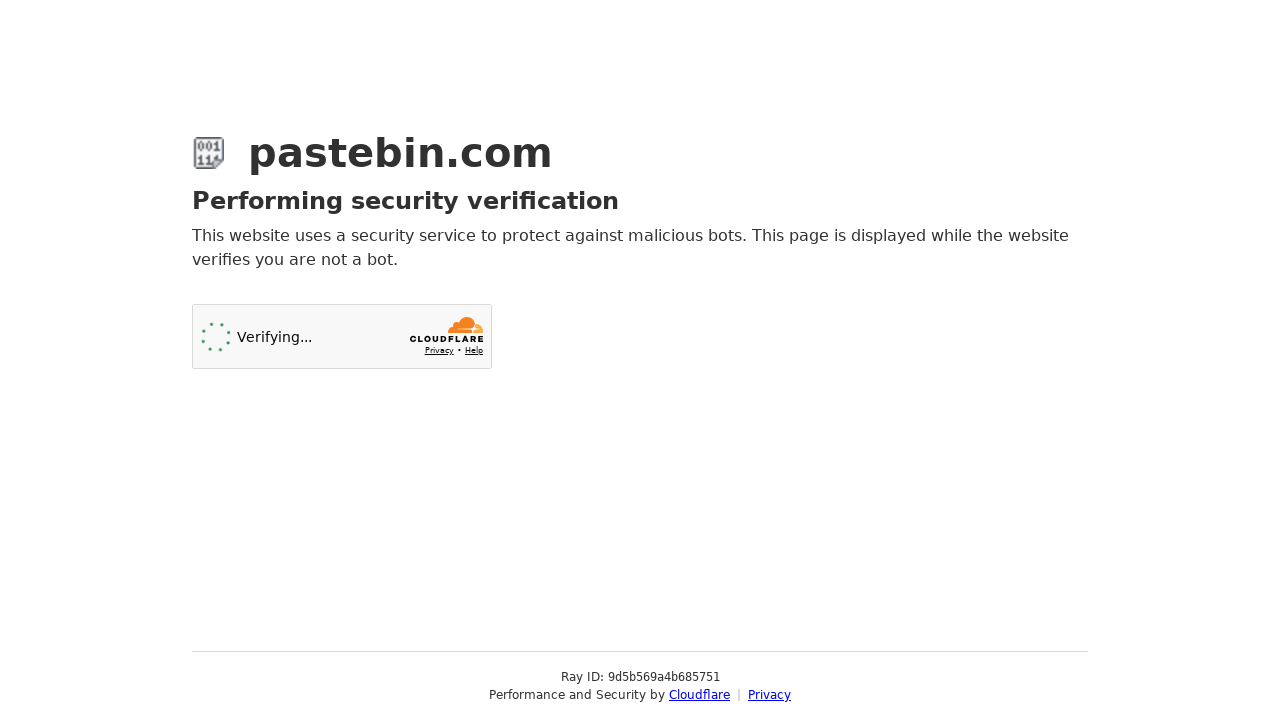